Navigates to the popular page on eBaum's World and verifies the URL is correct

Starting URL: https://www.ebaumsworld.com/popular/

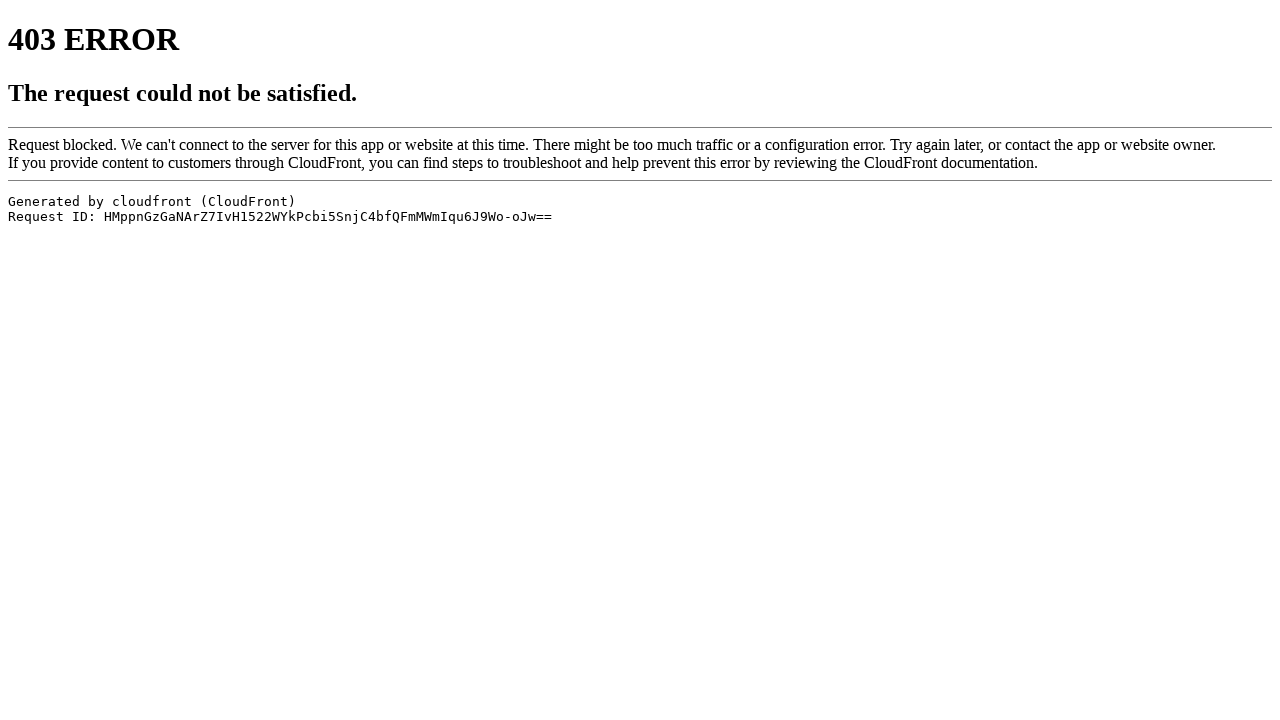

Navigated to eBaum's World popular page
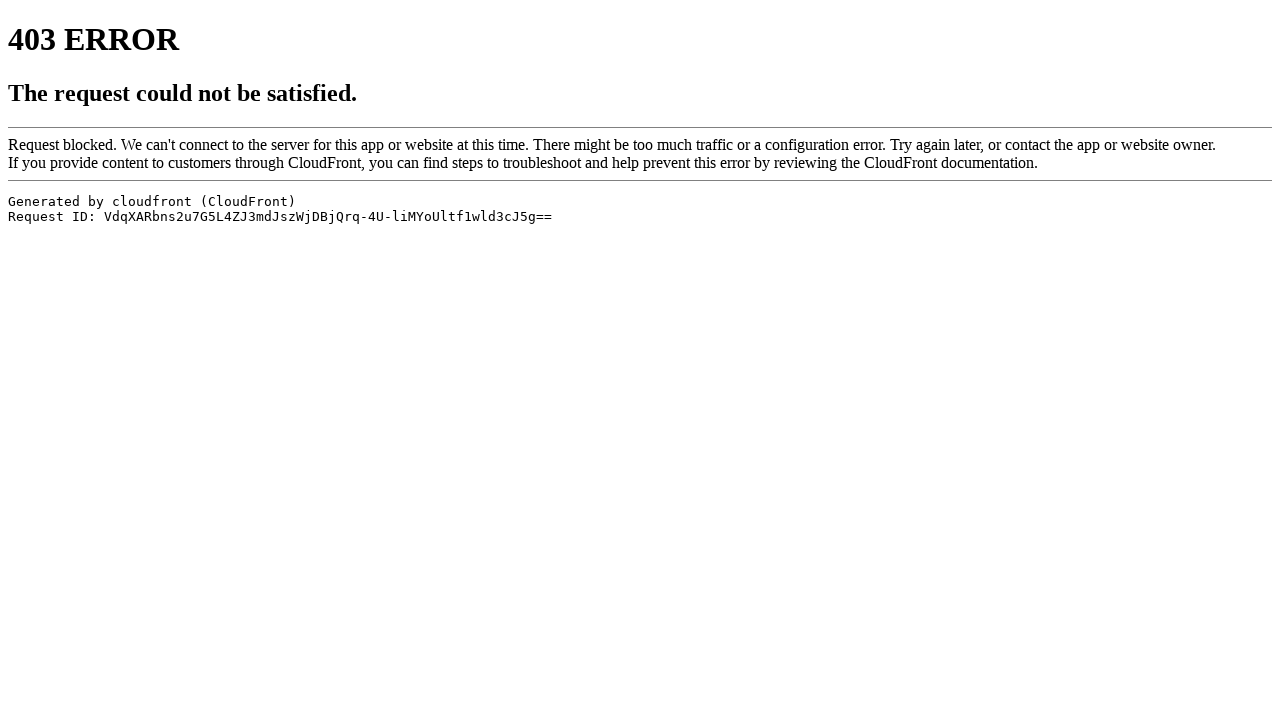

Verified URL contains www.ebaumsworld.com/popular/
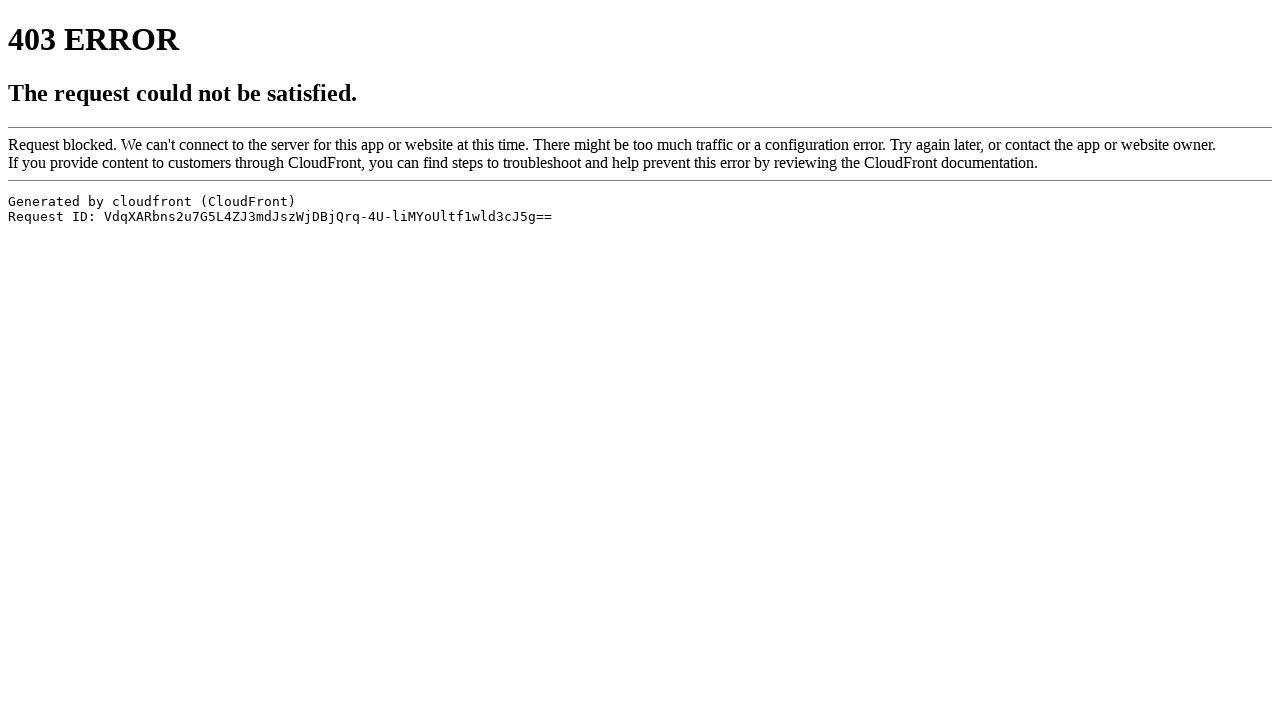

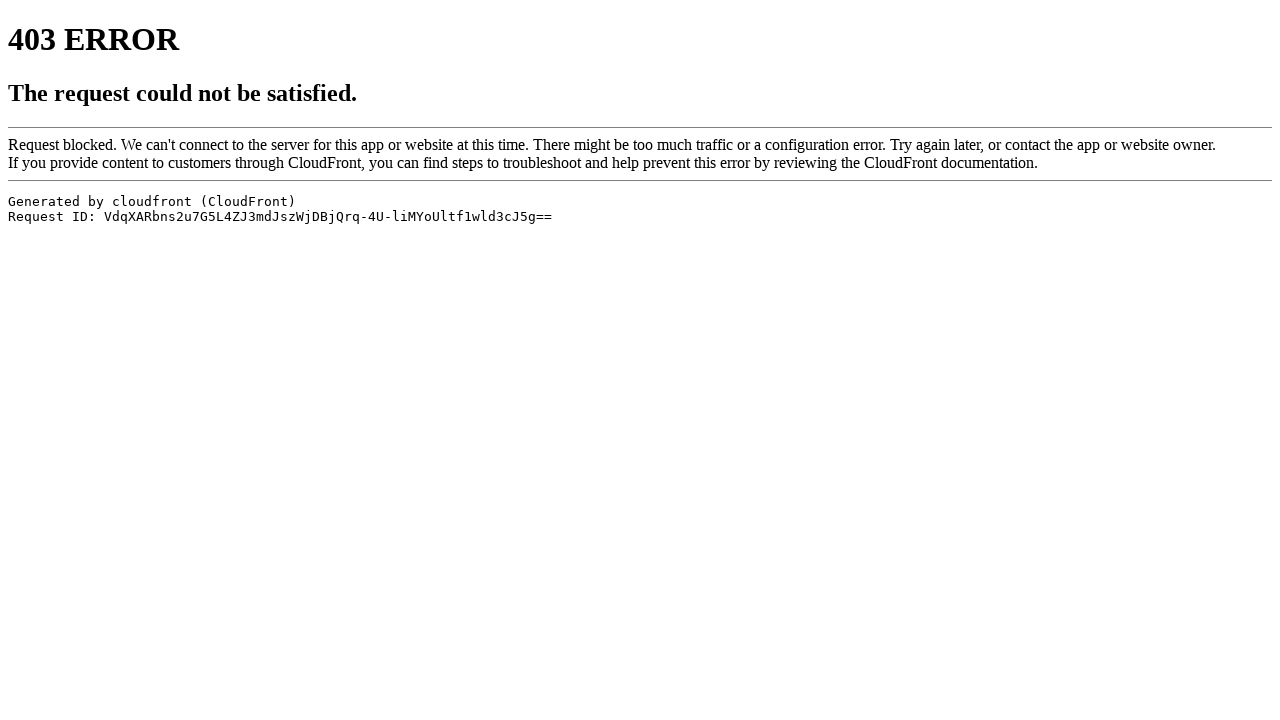